Navigates to a Ukrainian pet store website, clicks on the Reviews link, then clicks on the Sales and Discounts link

Starting URL: https://zoomagazin.dp.ua/ua

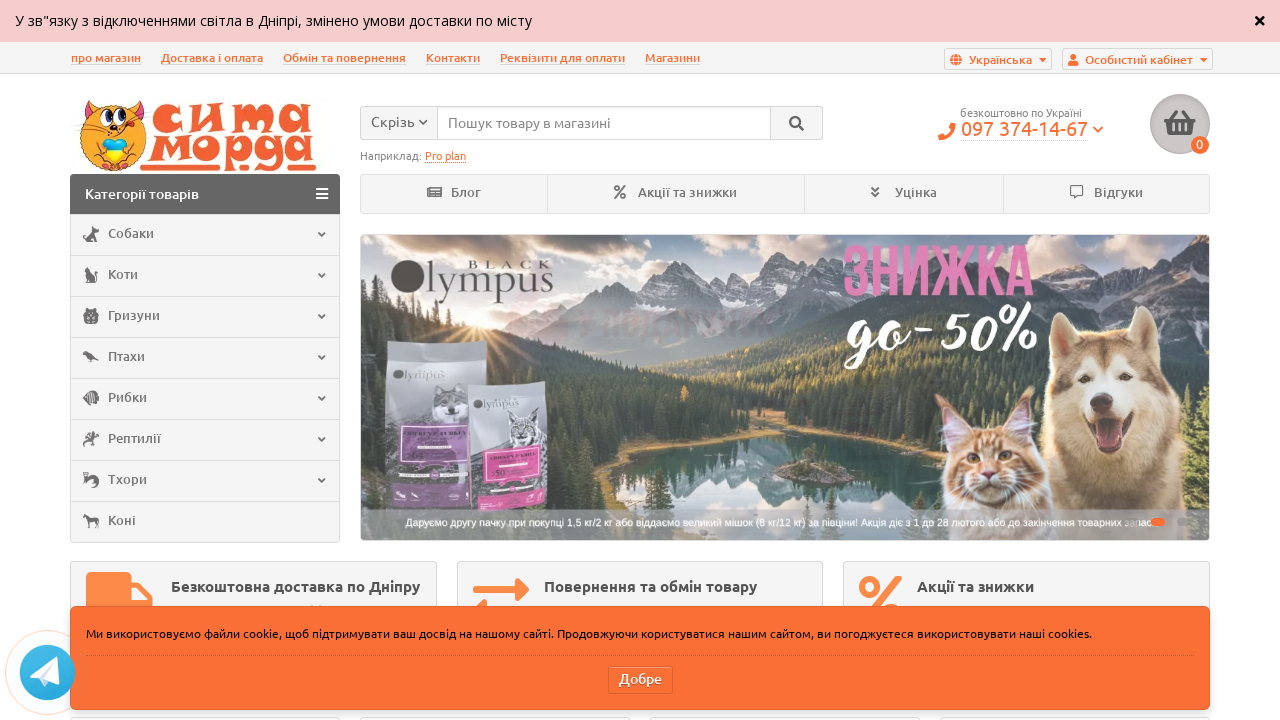

Navigated to Ukrainian pet store website
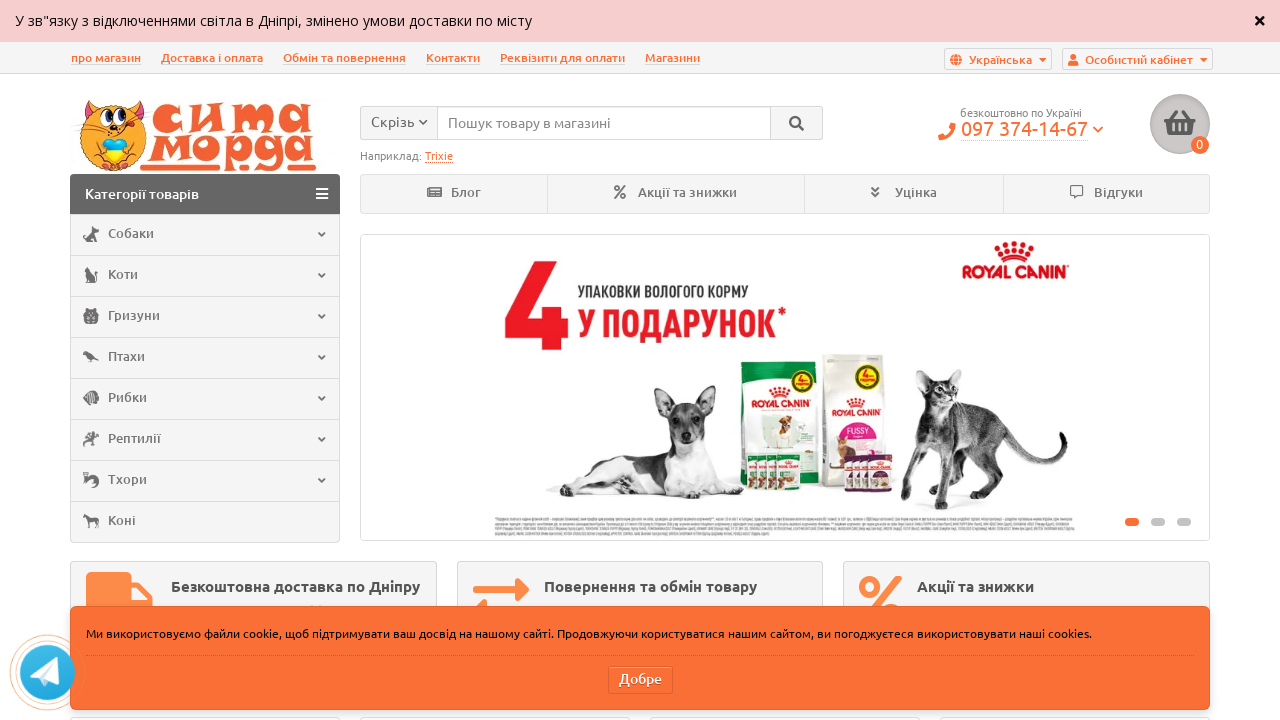

Clicked on Reviews link at (1106, 195) on xpath=//a[@title='Відгуки']
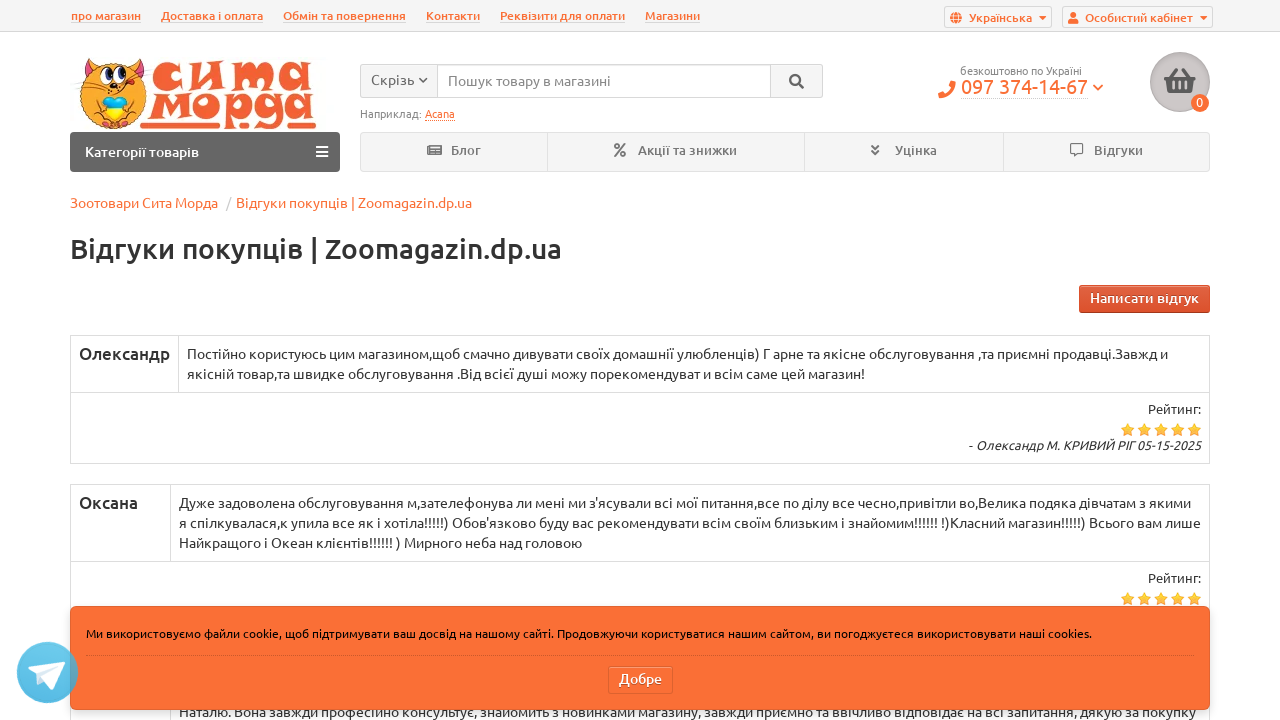

Sales and Discounts link is present on page
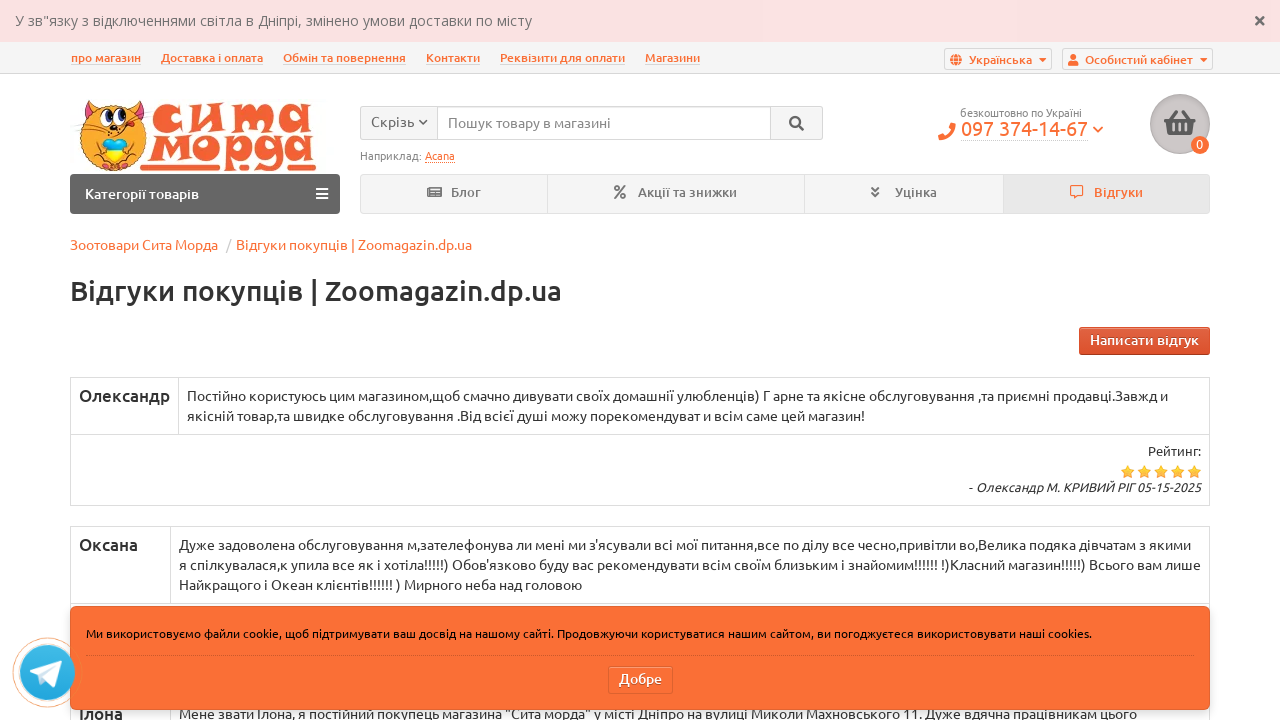

Clicked on Sales and Discounts link at (676, 195) on xpath=//a[@title='Акції та знижки']
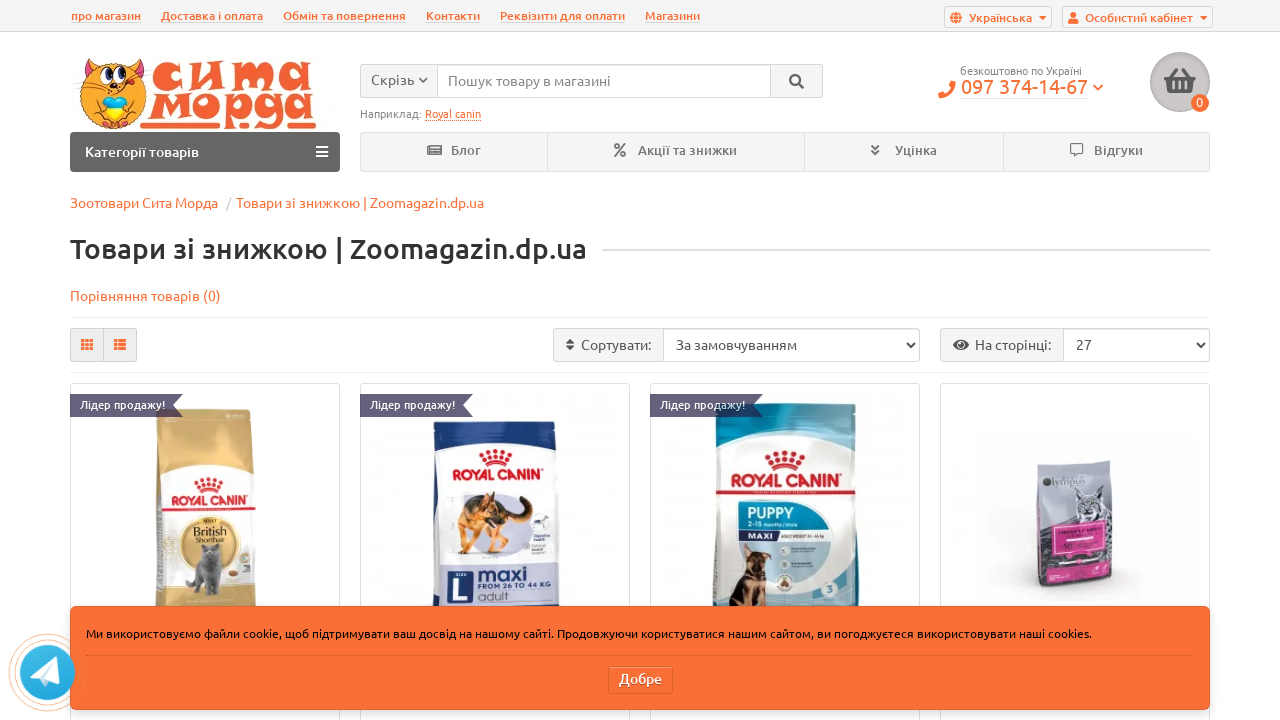

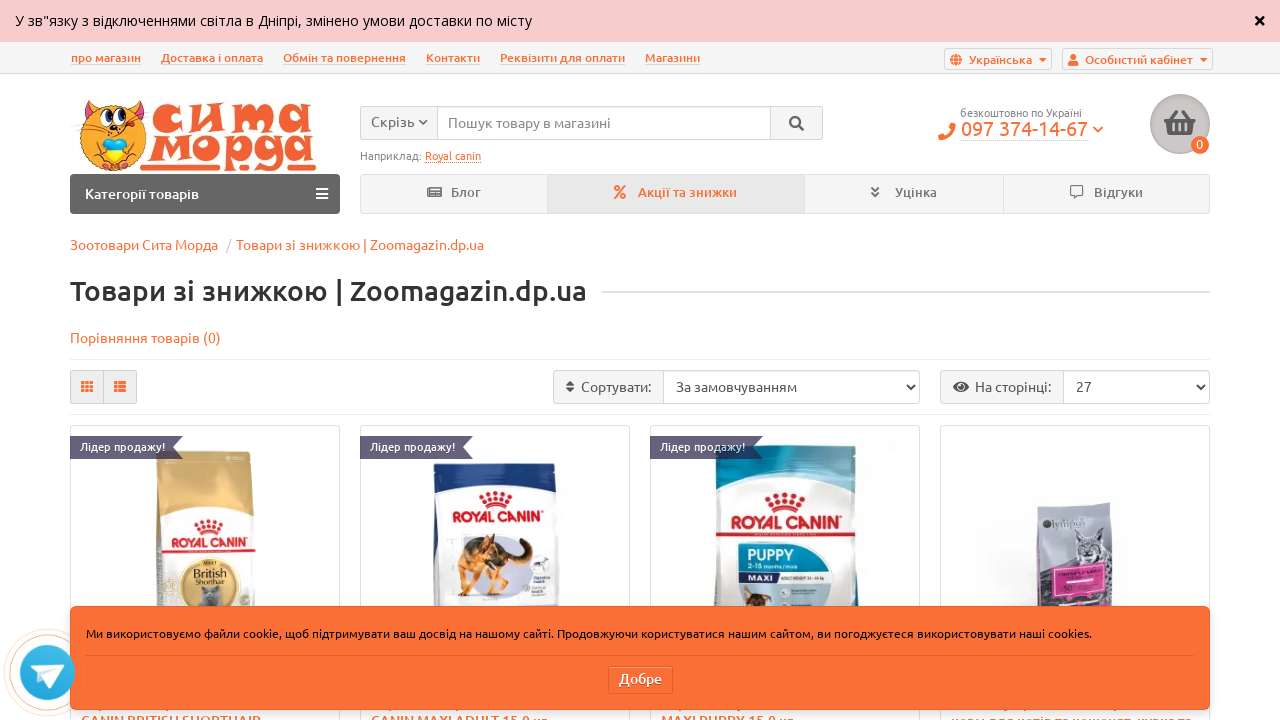